Tests the Accela API with date range parameters by filling start and end dates, clicking the parameterized test button, and verifying the response contains inspection data.

Starting URL: https://data.calpeats.org/accelaTest.html

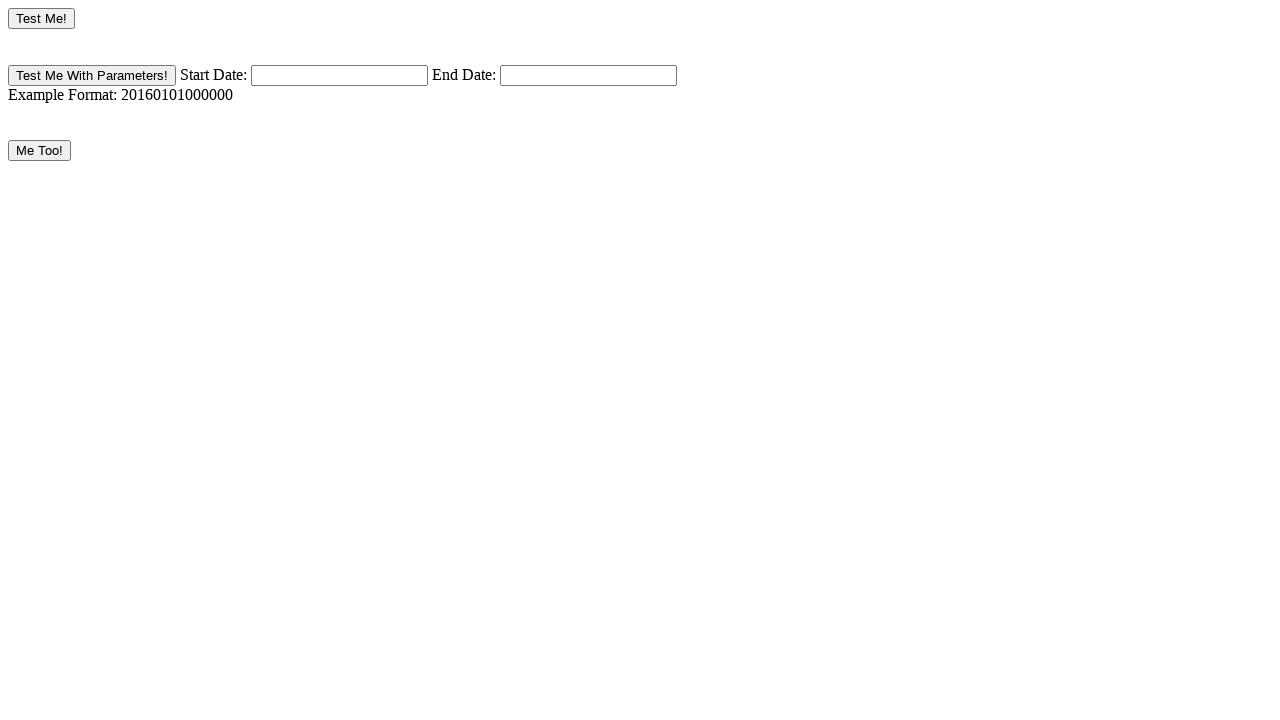

Verified page title is 'Test Accela Data Exchange'
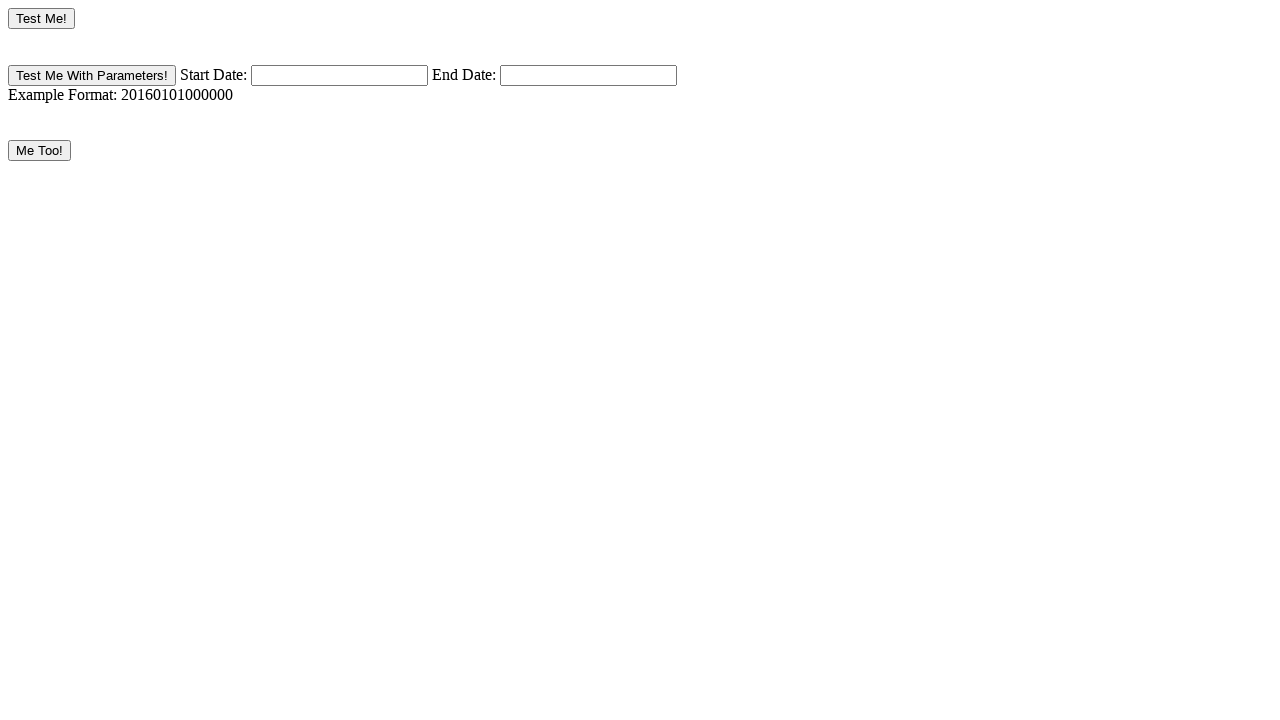

Filled start date field with '20171001000000' on input[name='startDate']
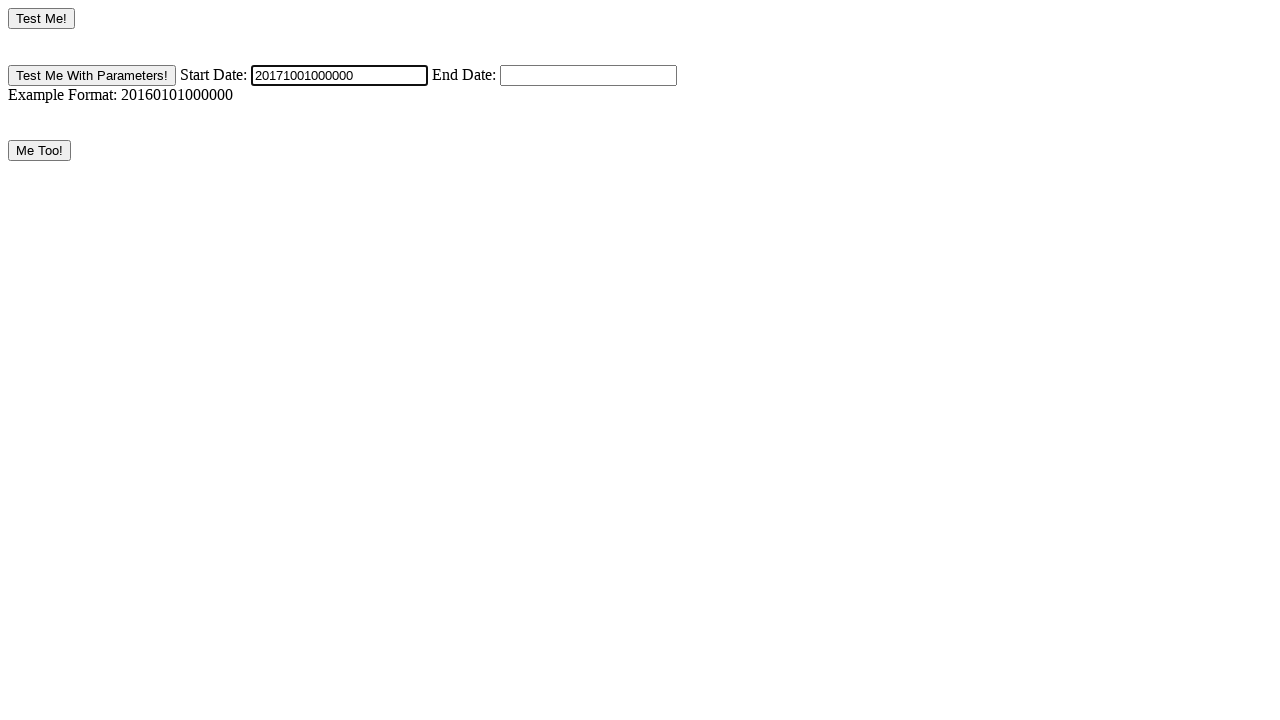

Filled end date field with '20171031000000' on input[name='endDate']
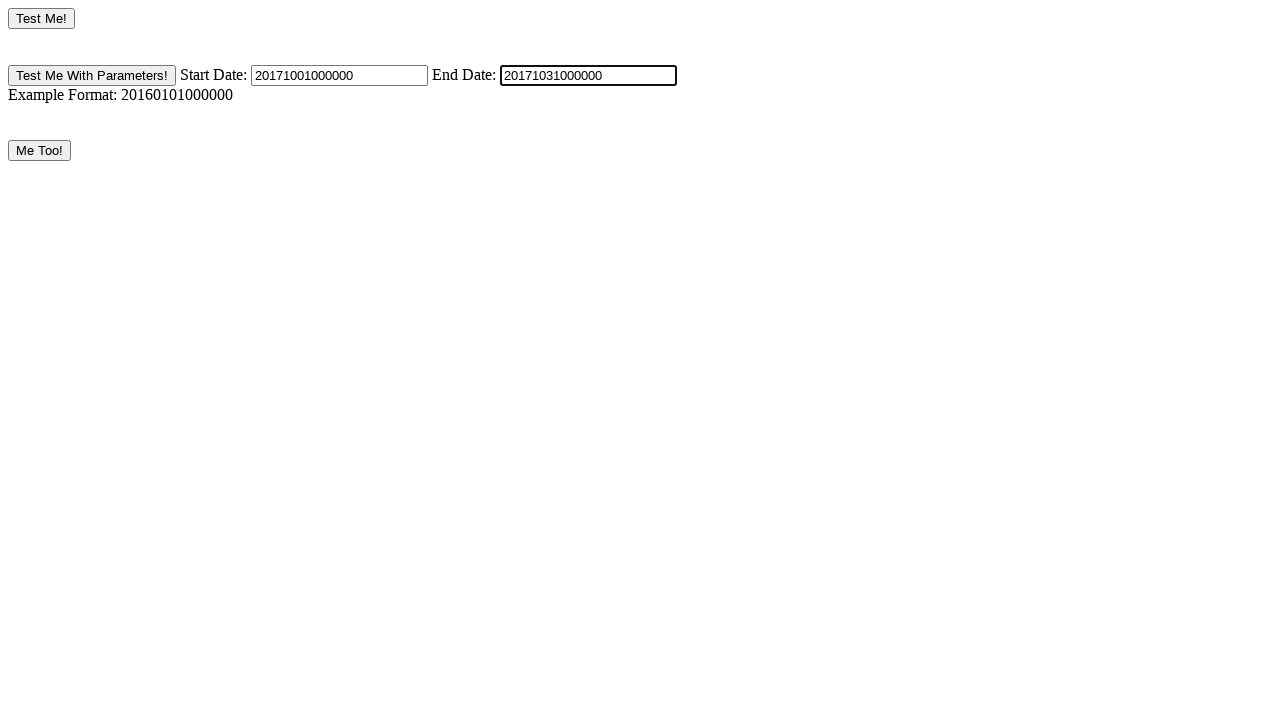

Clicked 'Test Me With Parameters!' button at (92, 76) on input[value='Test Me With Parameters!']
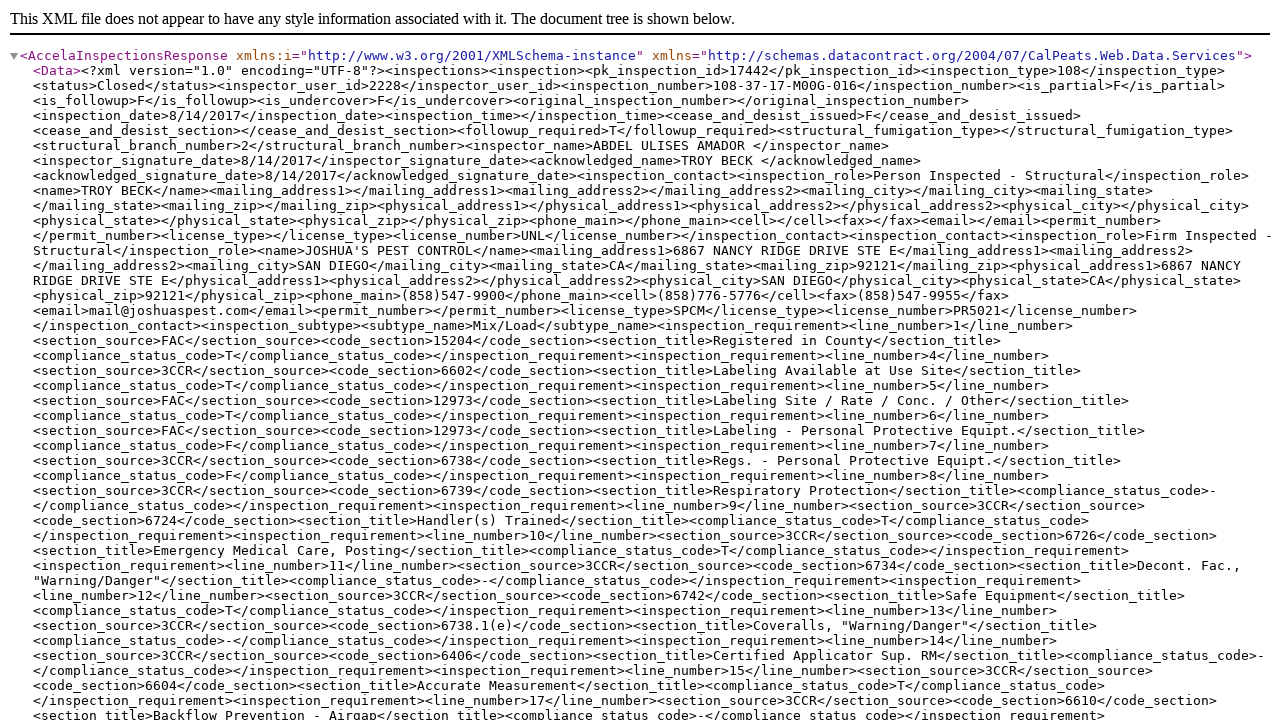

Waited for network to be idle
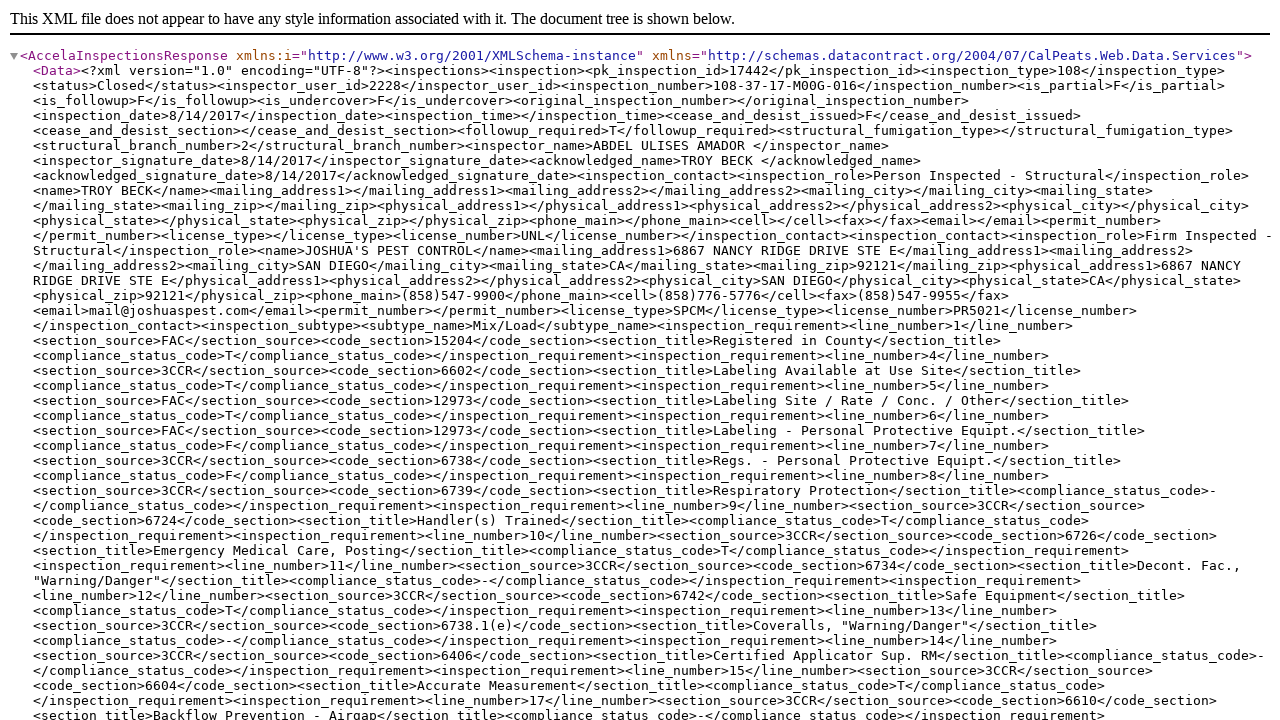

Retrieved page content
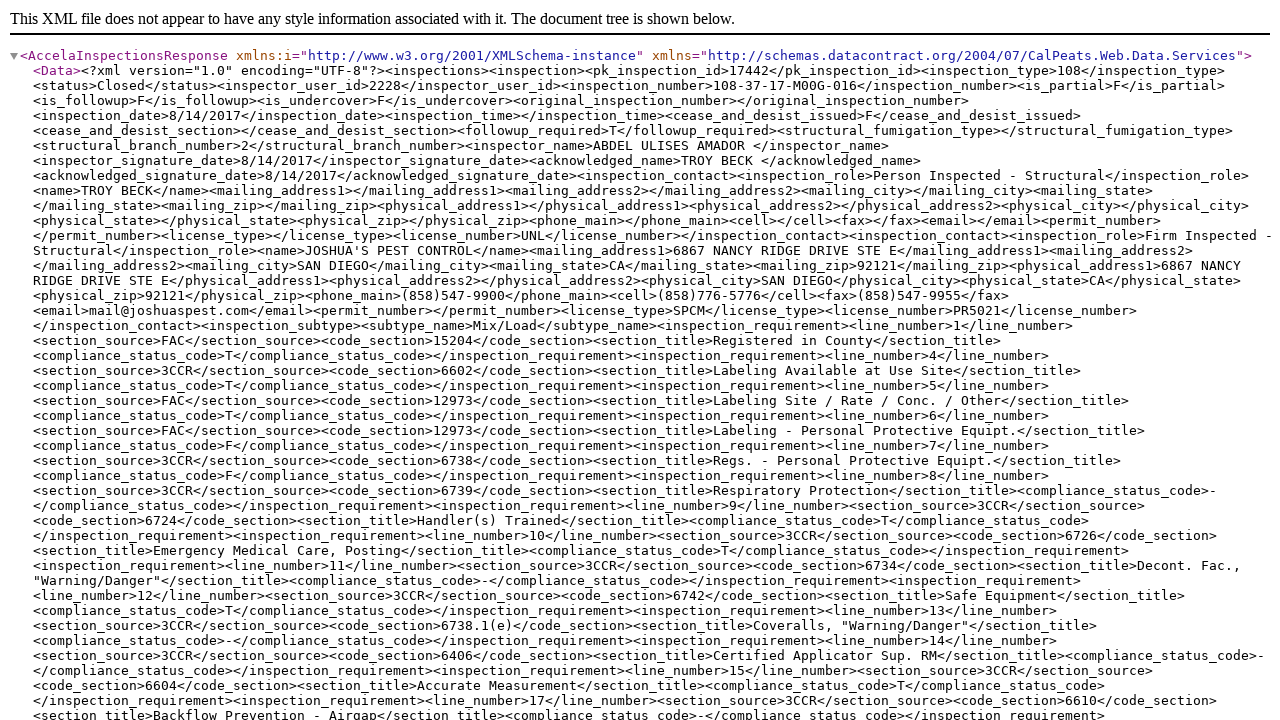

Verified response contains 'AccelaInspectionsResponse'
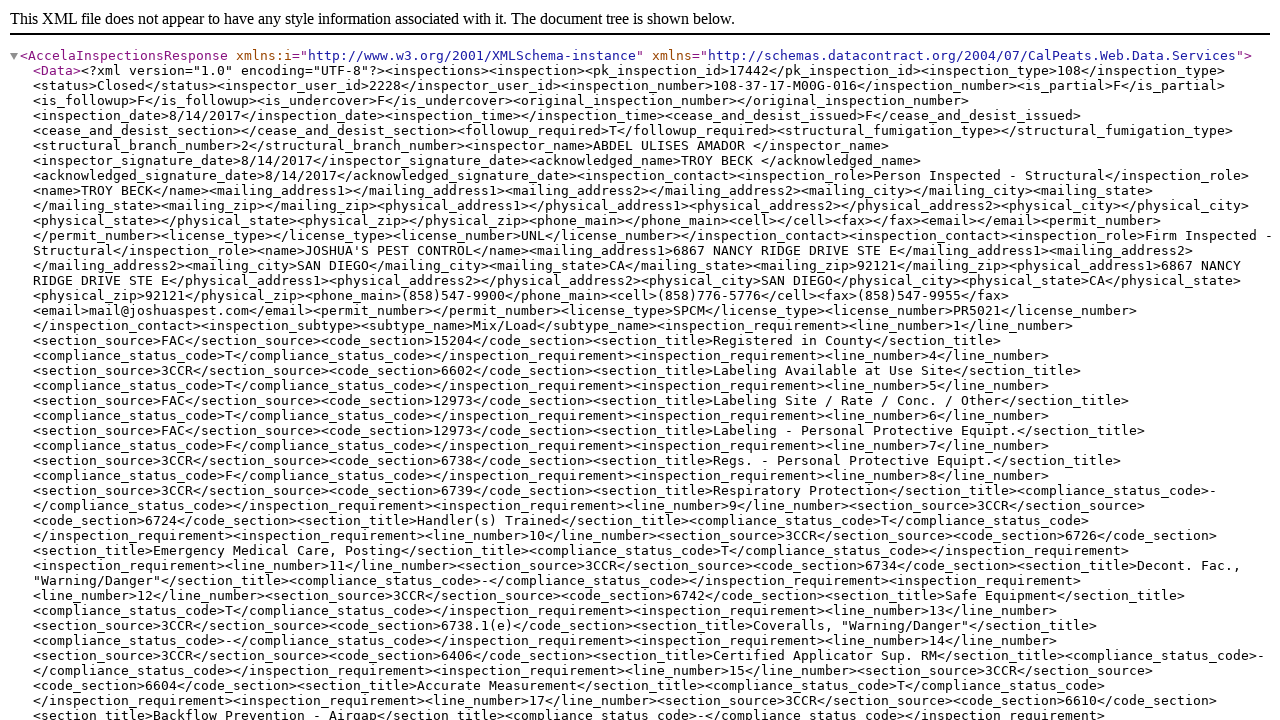

Verified response contains 'inspections'
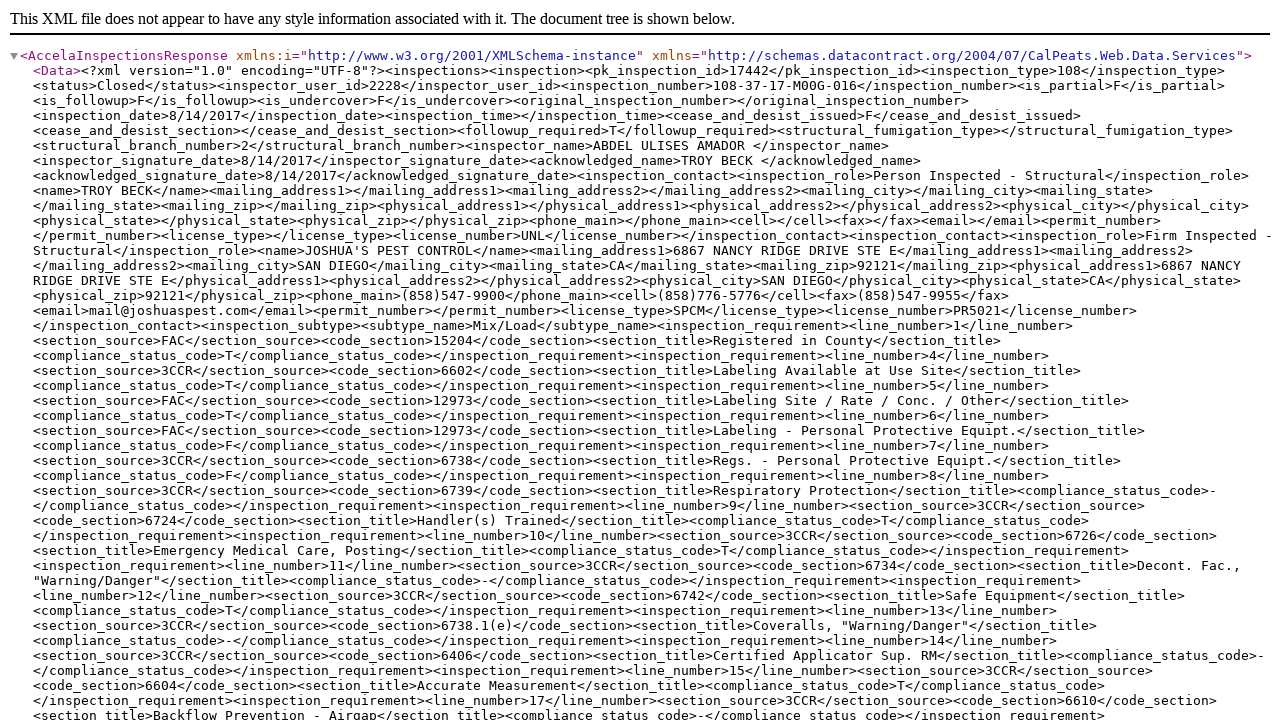

Verified response contains 'pk_inspection_id' - inspection data present
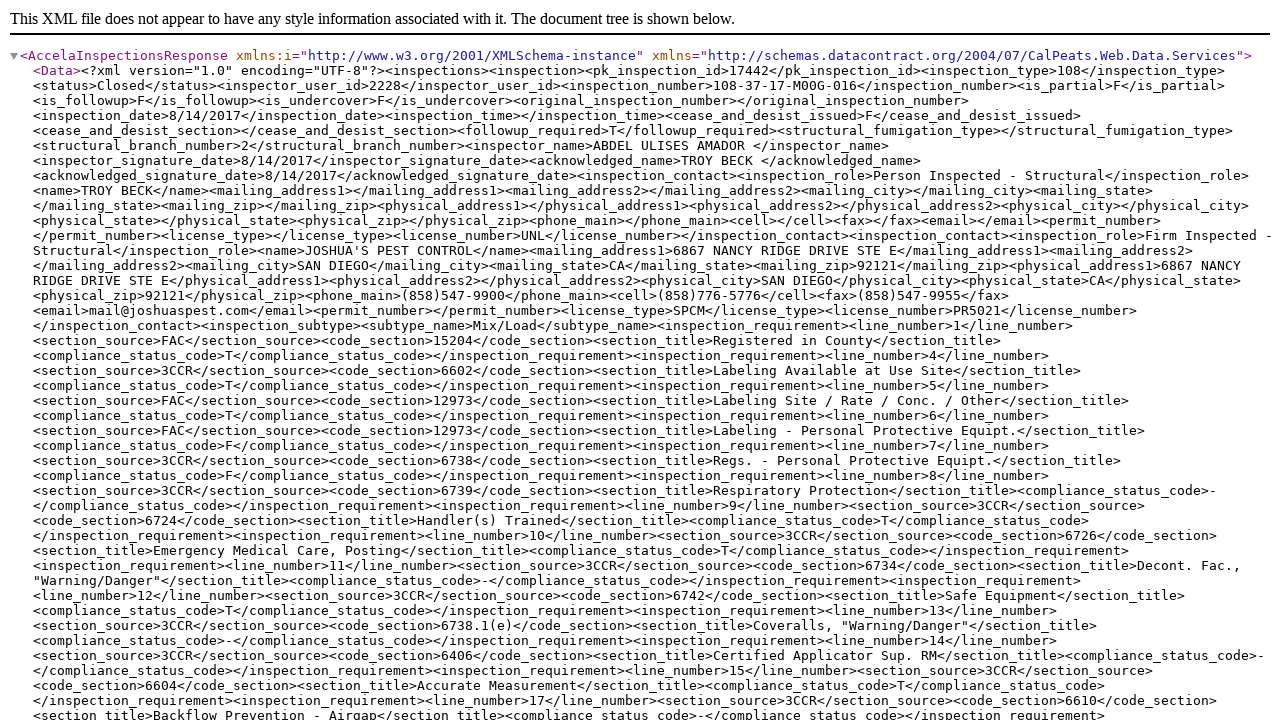

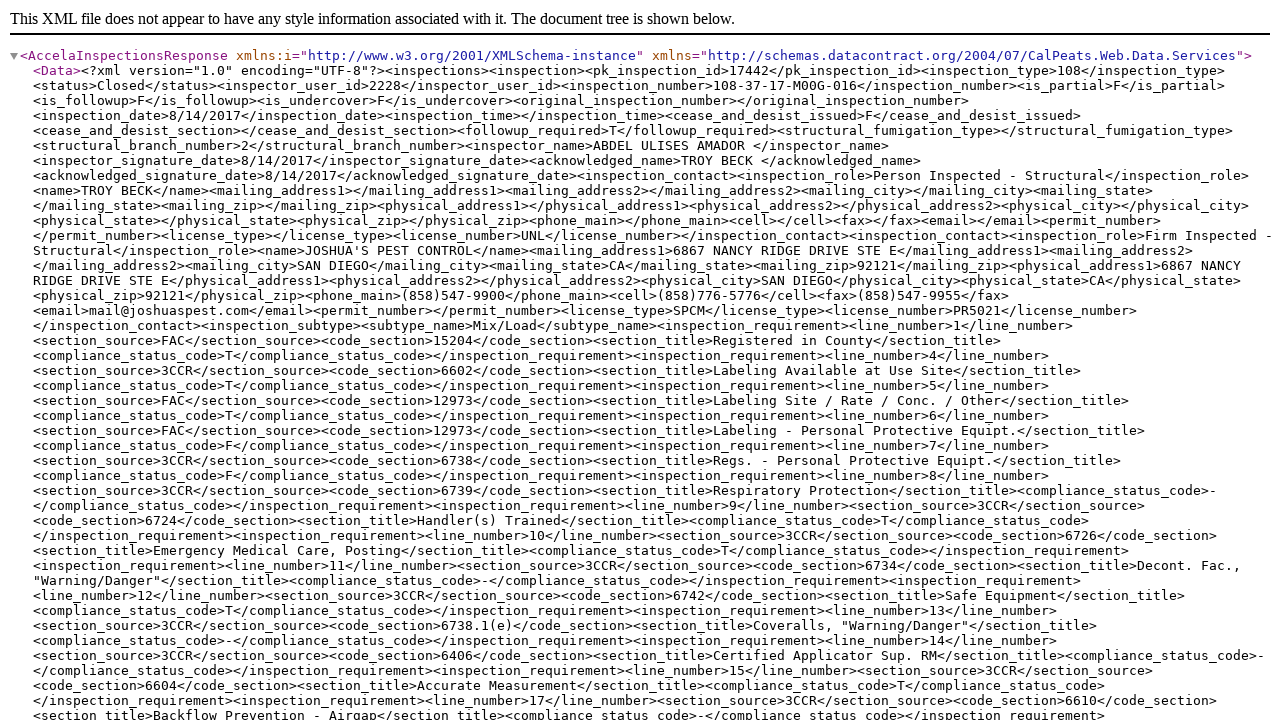